Tests the submit button functionality on a text box form by scrolling to the button and clicking it

Starting URL: https://demoqa.com/text-box

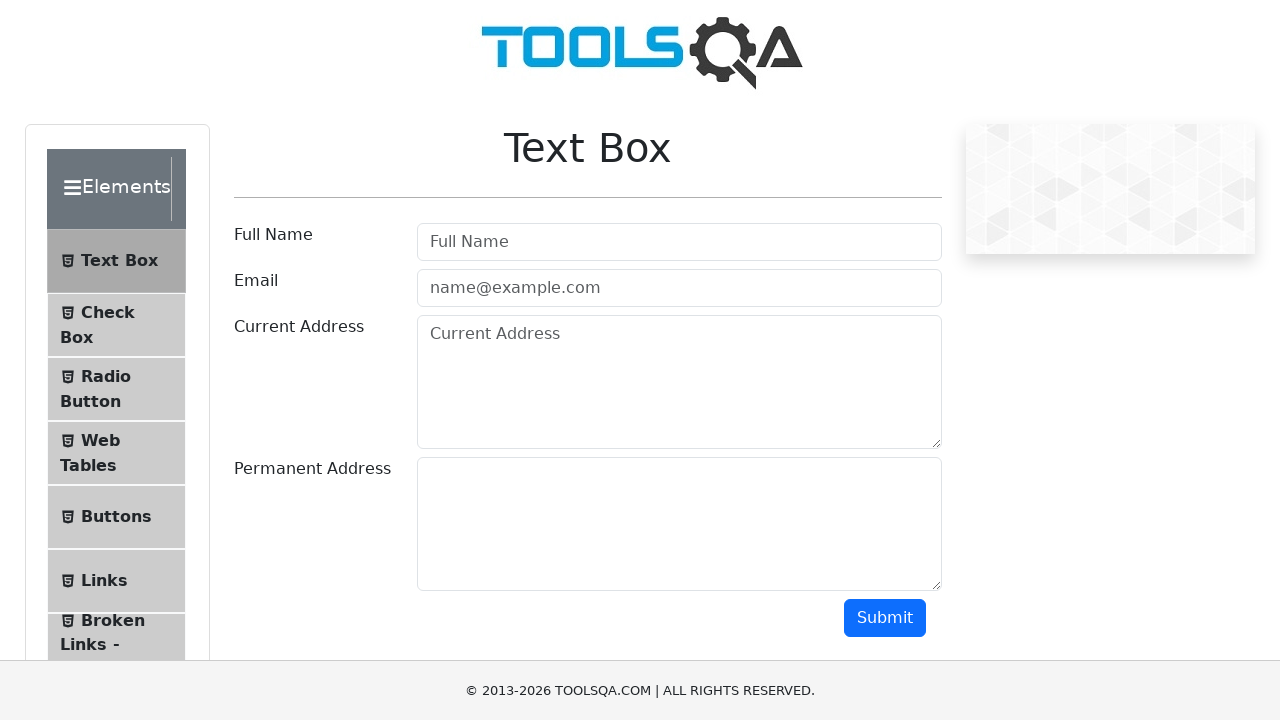

Located the submit button on the text box form
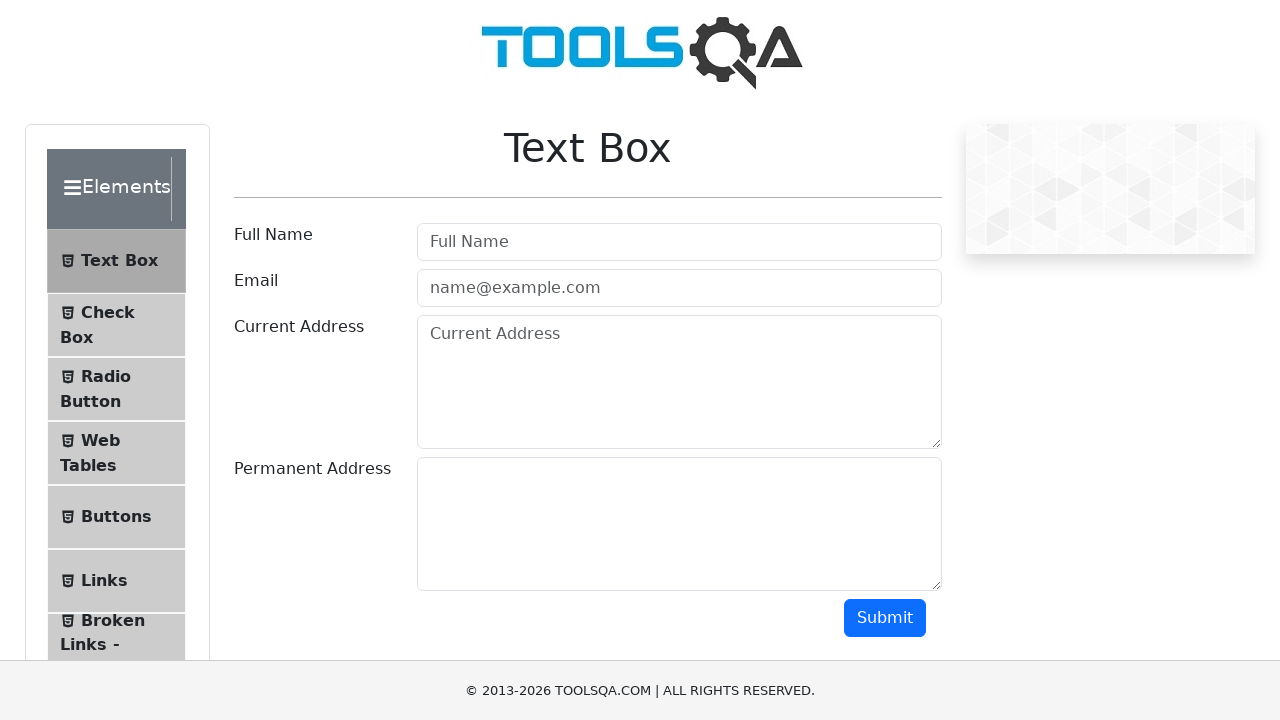

Scrolled to the submit button
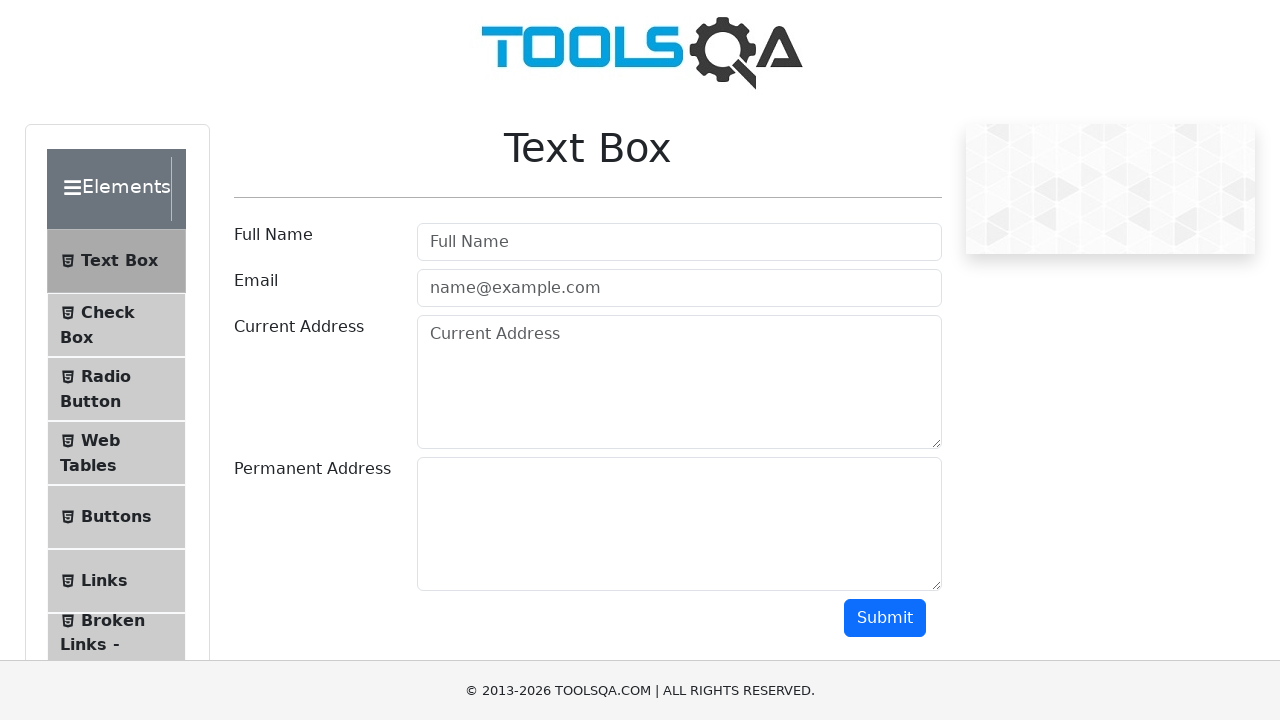

Clicked the submit button on the text box form at (885, 618) on #submit
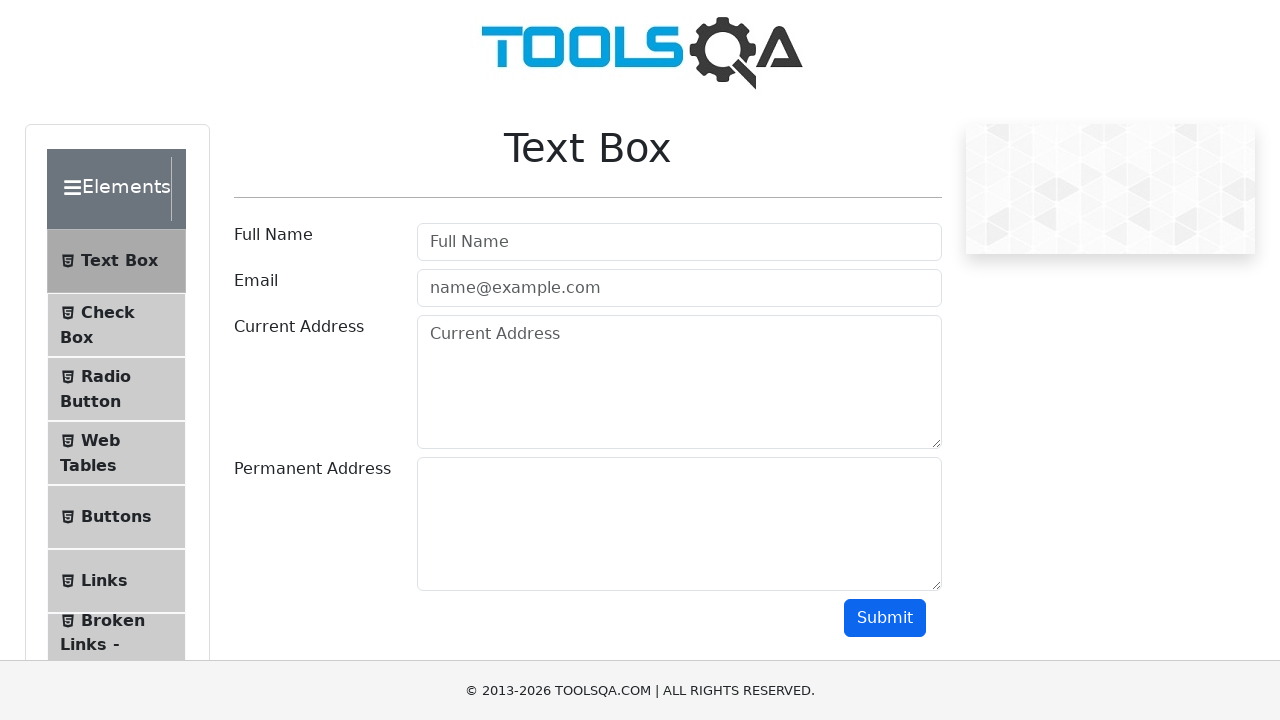

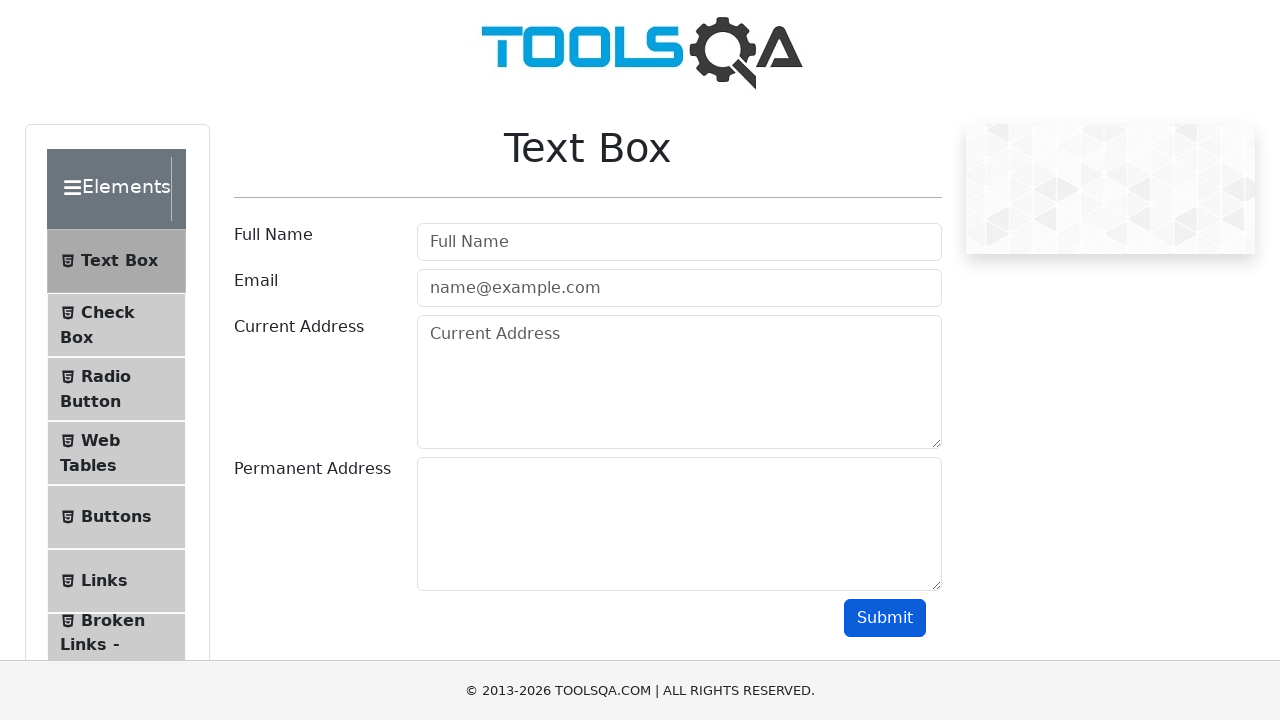